Tests drag and drop functionality by dragging an image from the gallery to the trash container and verifying the element counts change accordingly.

Starting URL: https://www.globalsqa.com/demoSite/practice/droppable/photo-manager.html

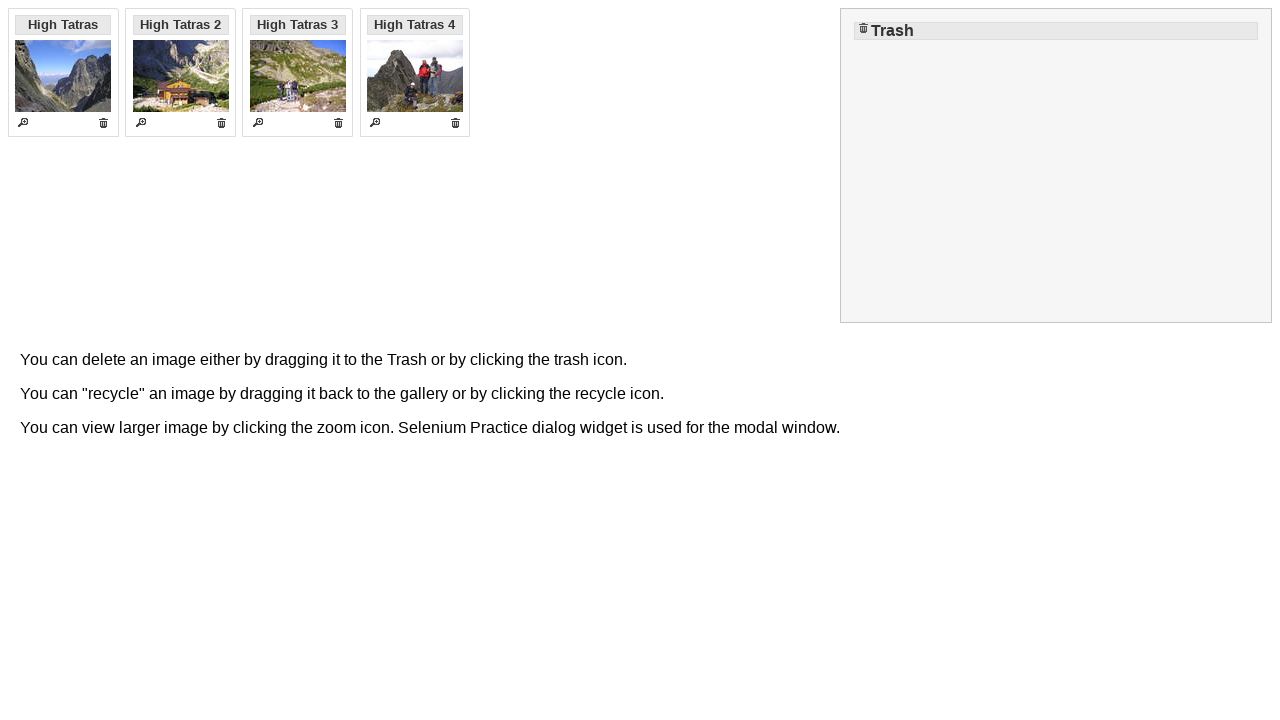

Gallery items loaded
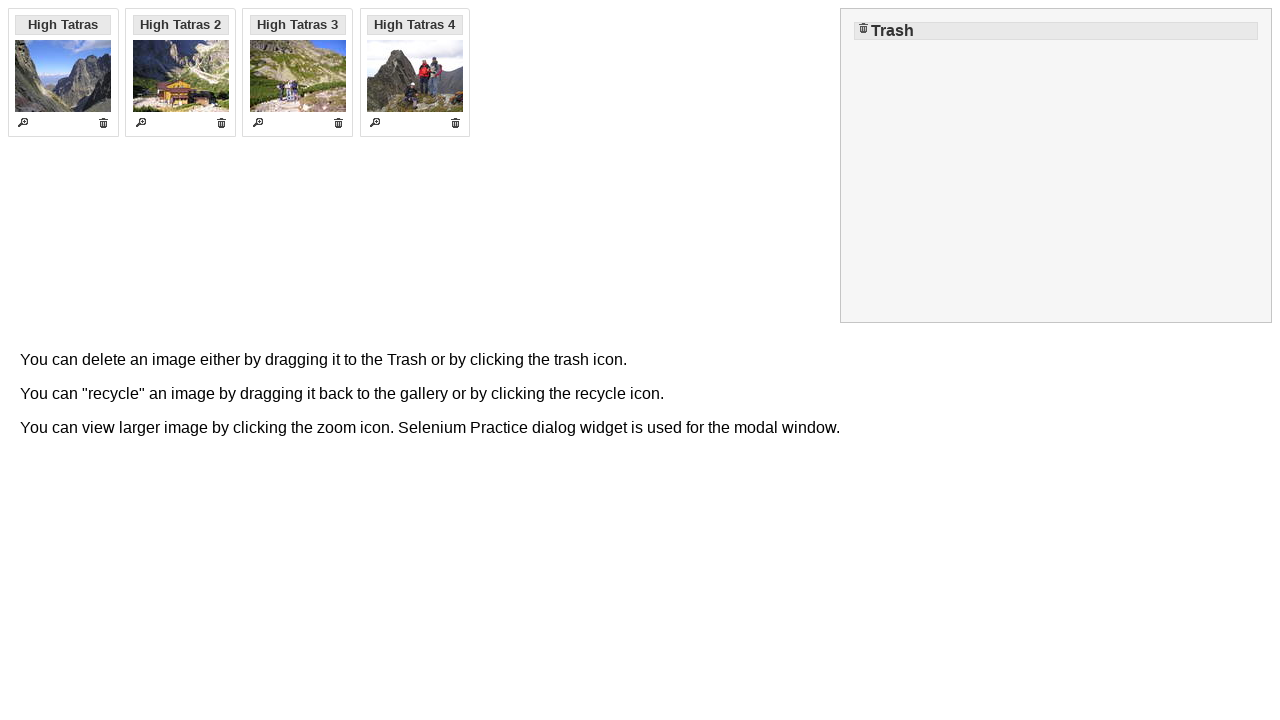

Located first gallery item
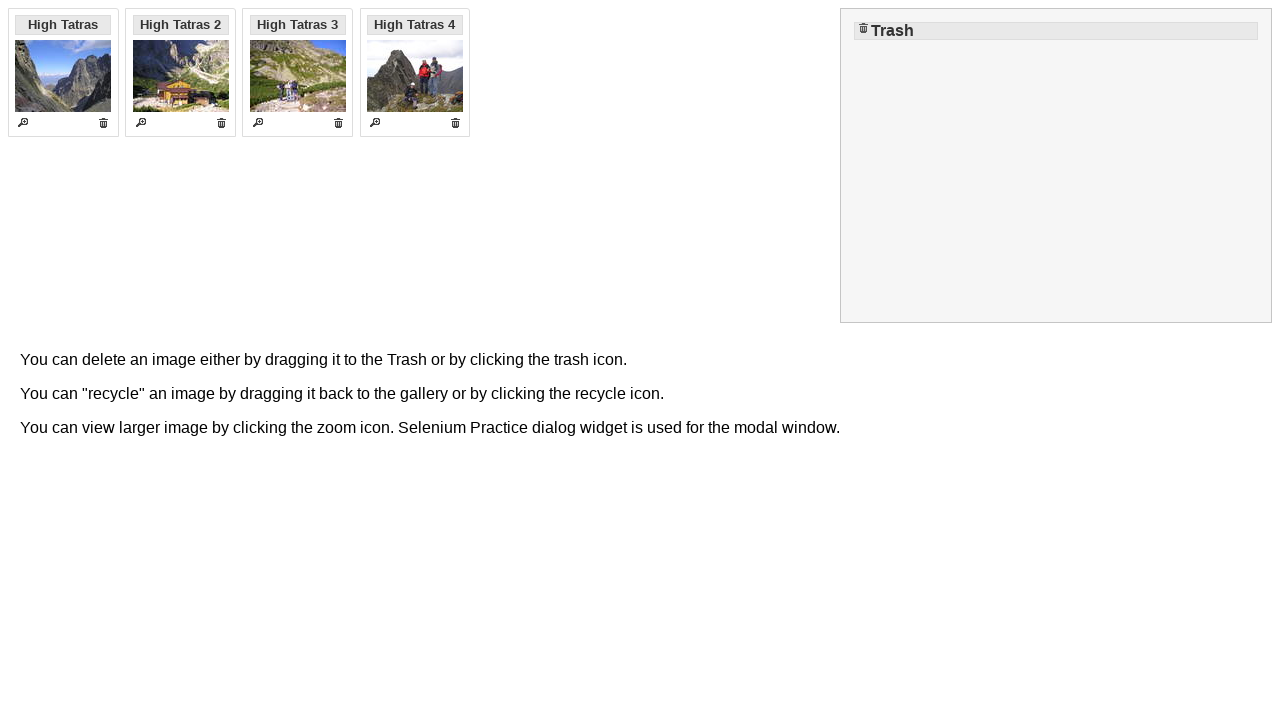

Located trash container element
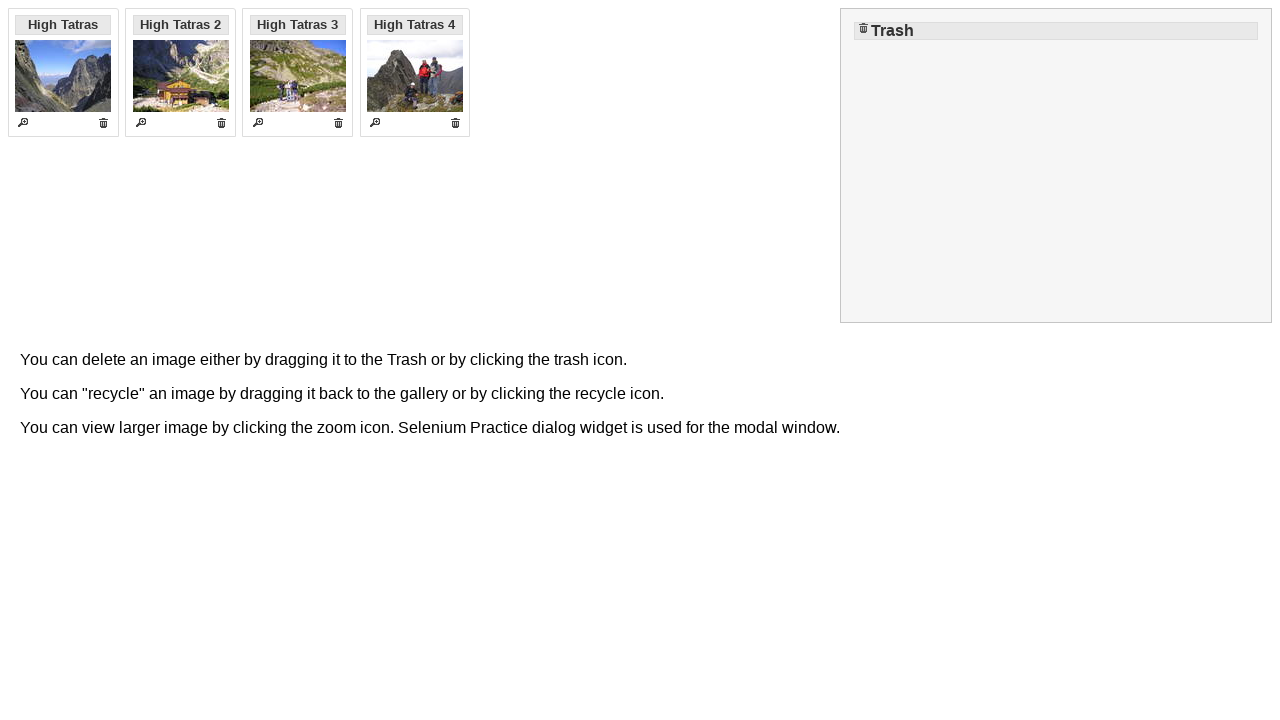

Scrolled gallery item into view
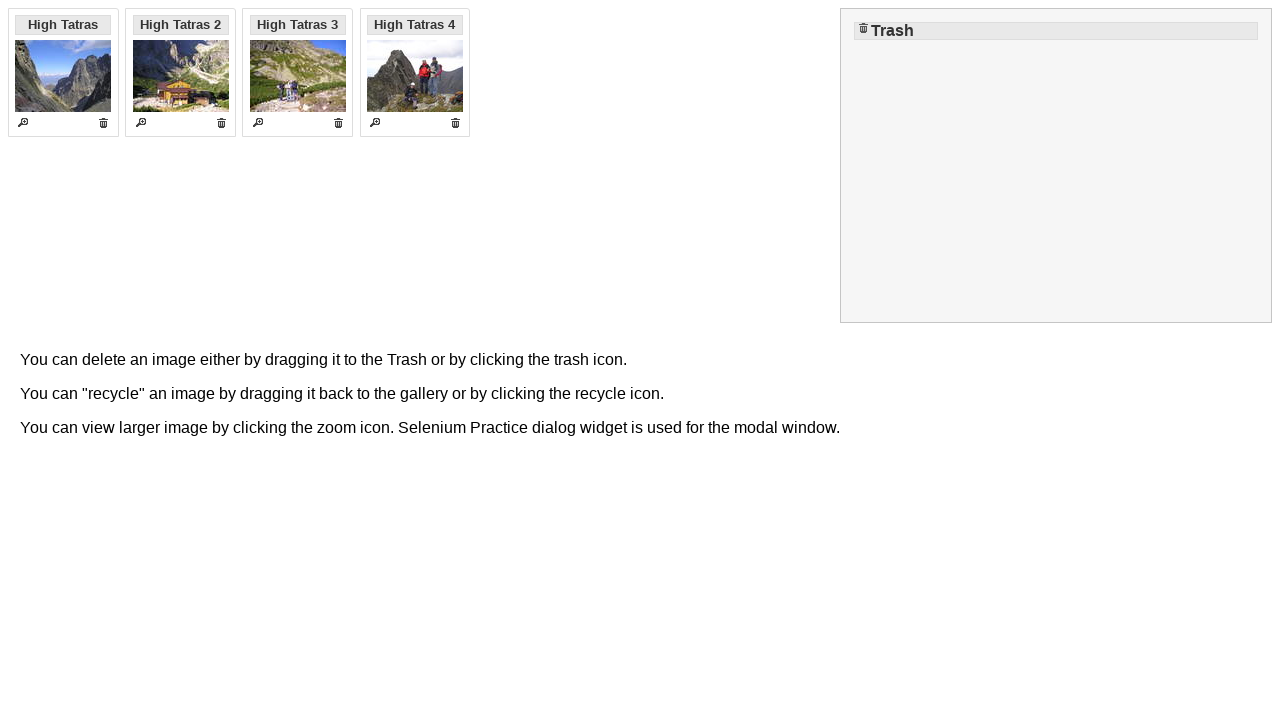

Dragged image from gallery to trash container at (1056, 166)
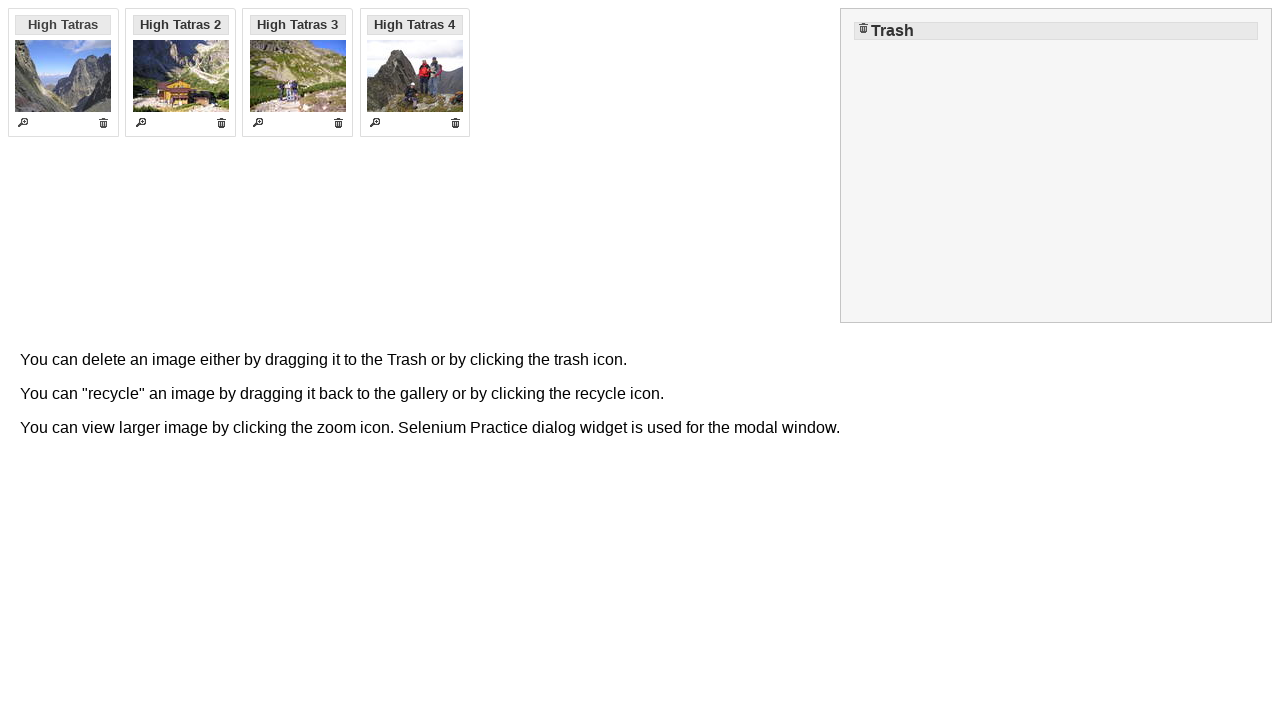

Waited for drag operation to complete
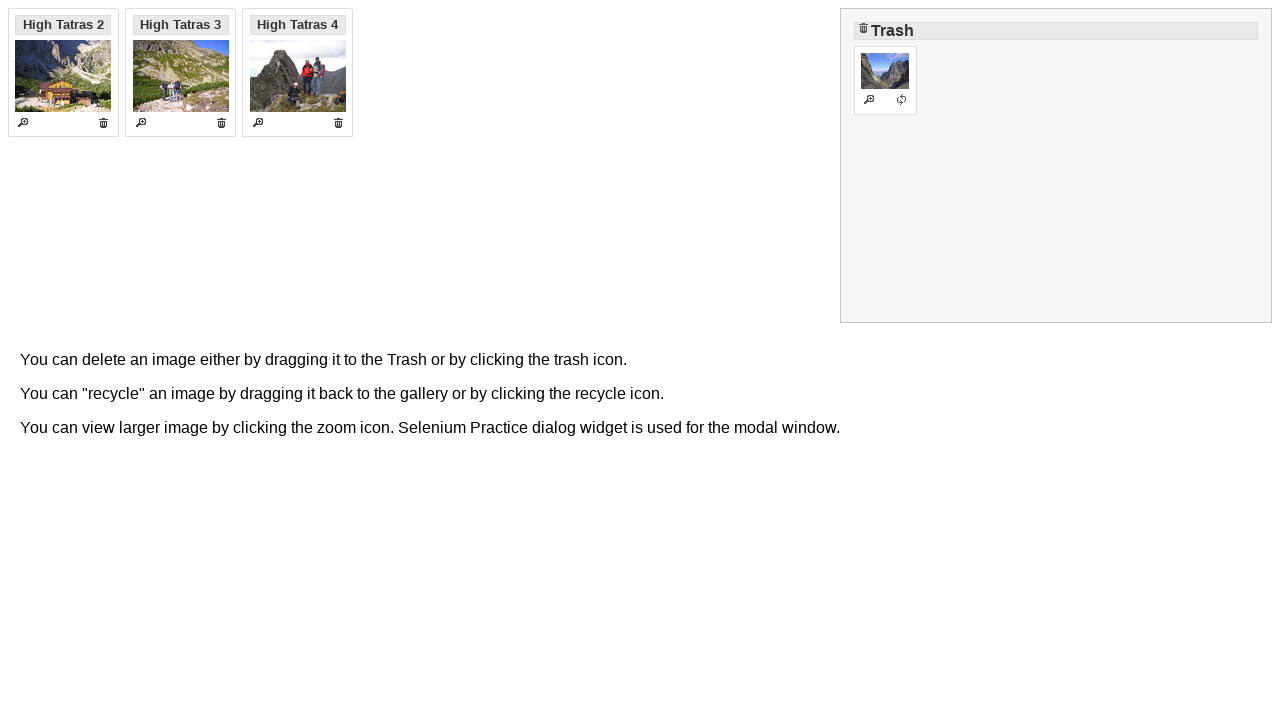

Verified image now appears in trash container
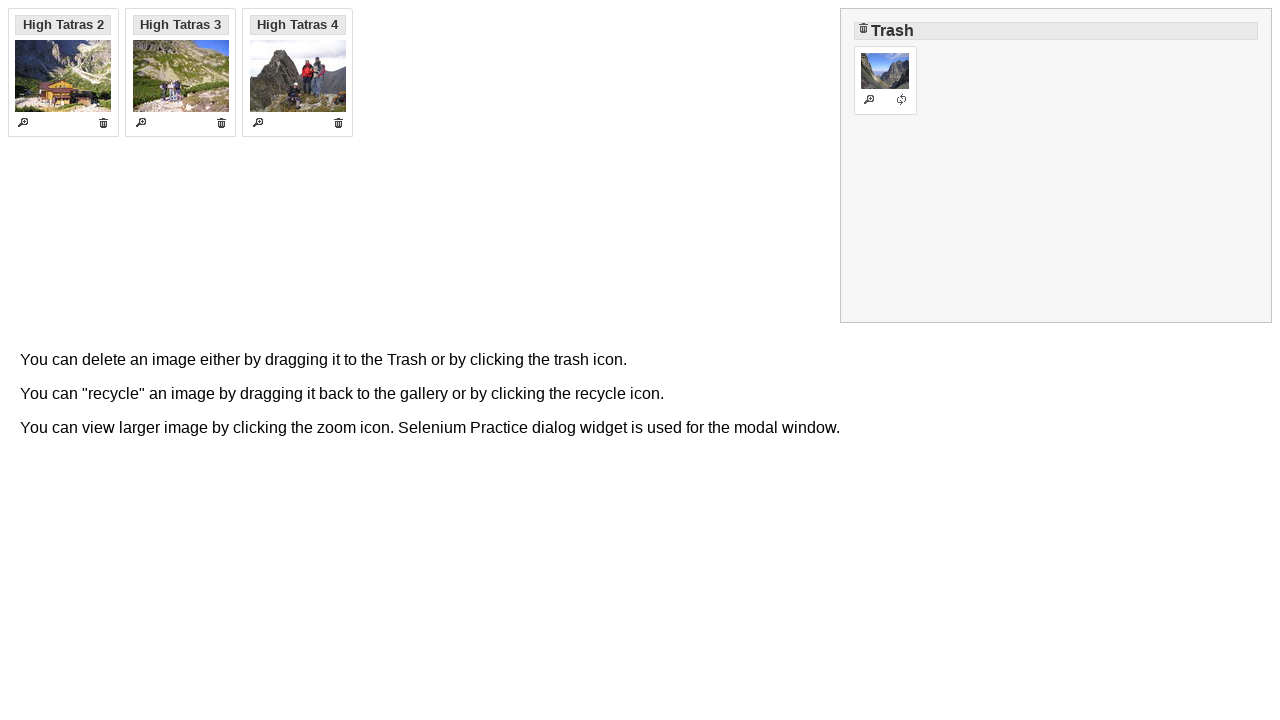

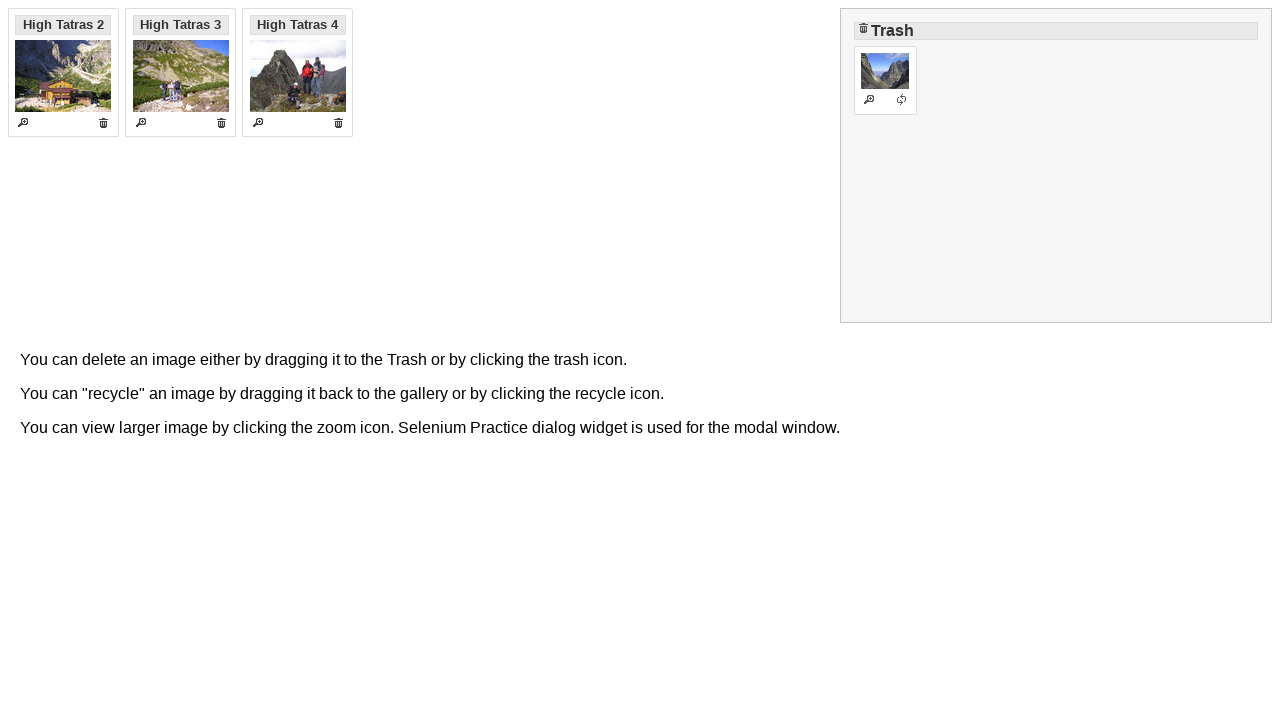